Tests scrolling from an element with a Y-axis offset, verifying a checkbox inside an iframe becomes visible after scrolling.

Starting URL: https://selenium.dev/selenium/web/scrolling_tests/frame_with_nested_scrolling_frame_out_of_view.html

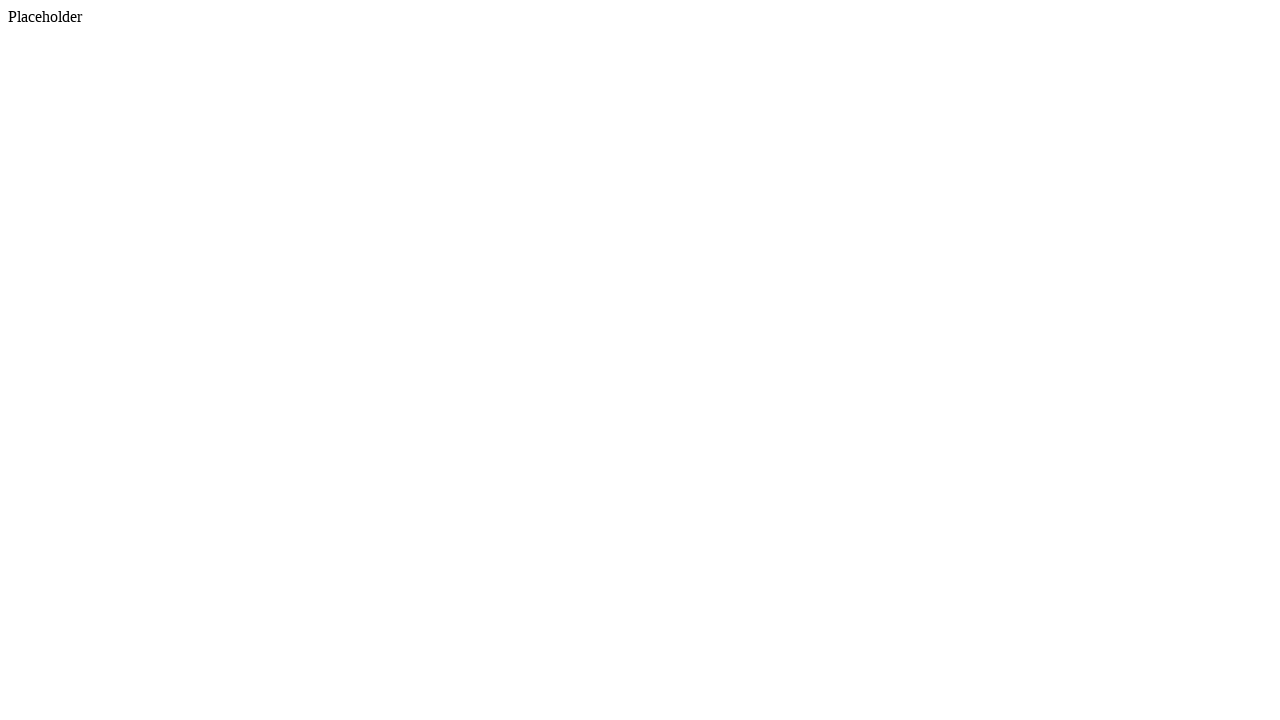

Scrolled footer element into view if needed
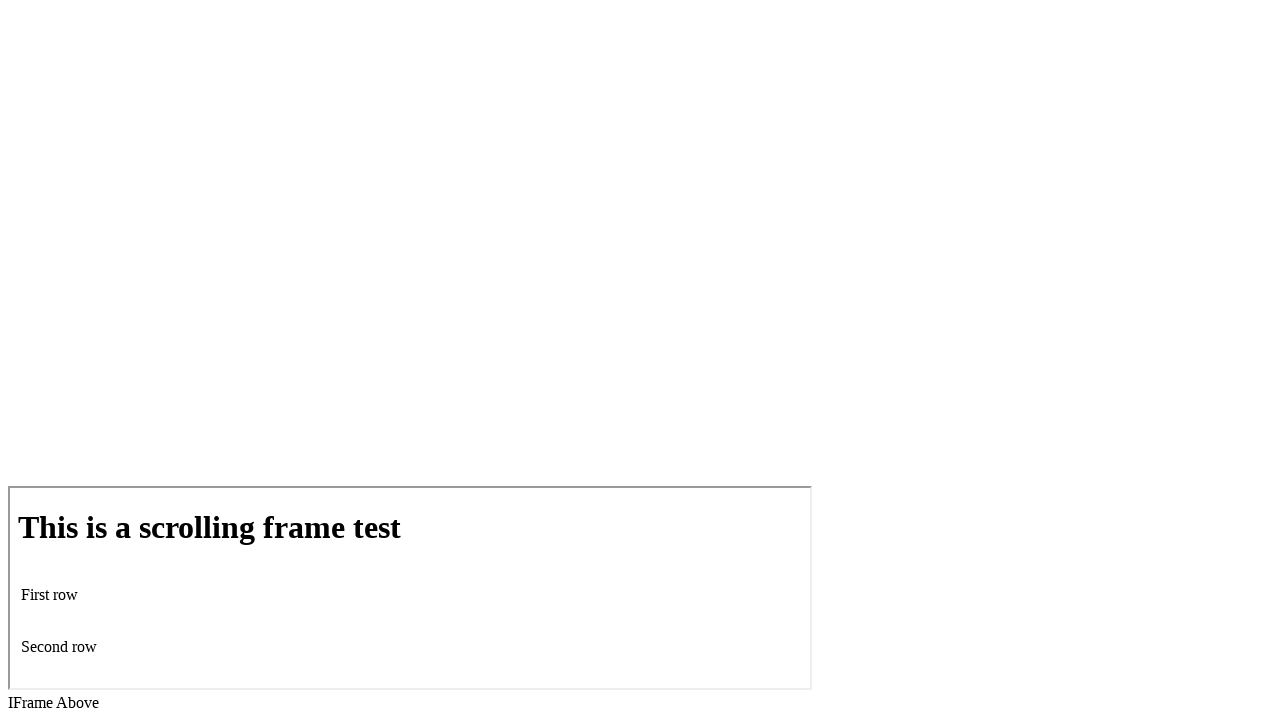

Retrieved footer bounding box coordinates
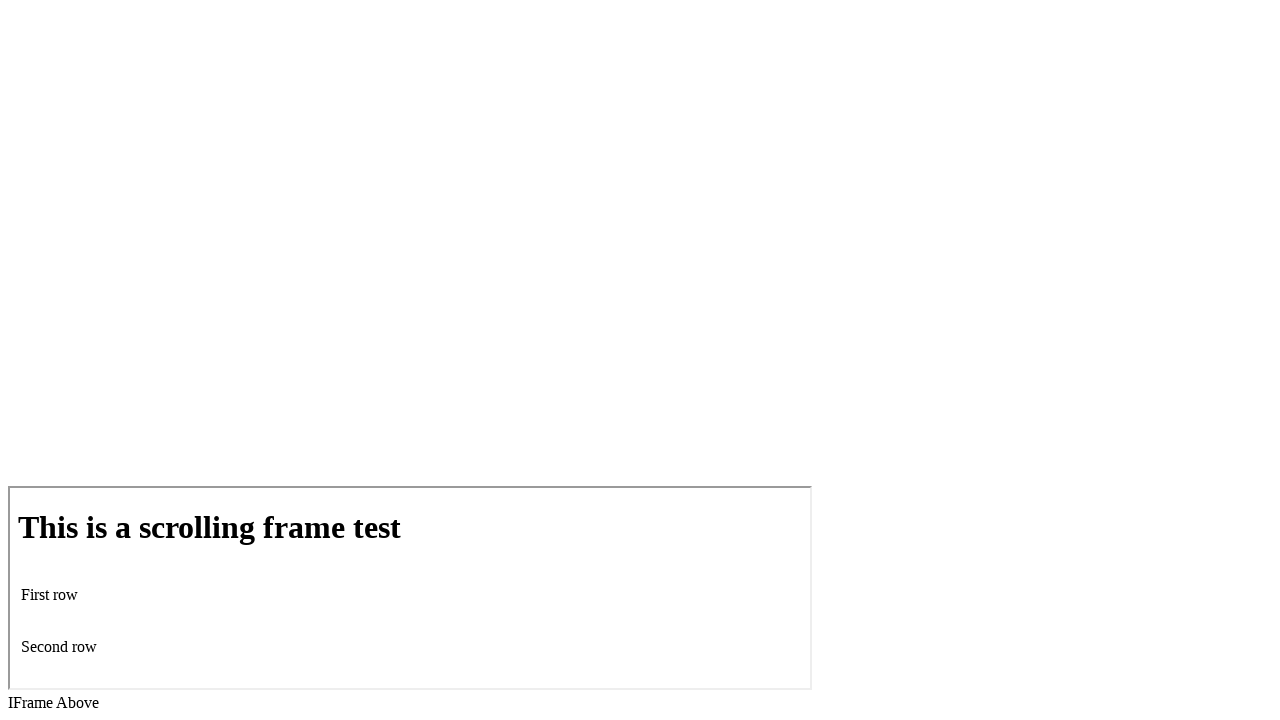

Moved mouse to 50px above footer center at (640, 653)
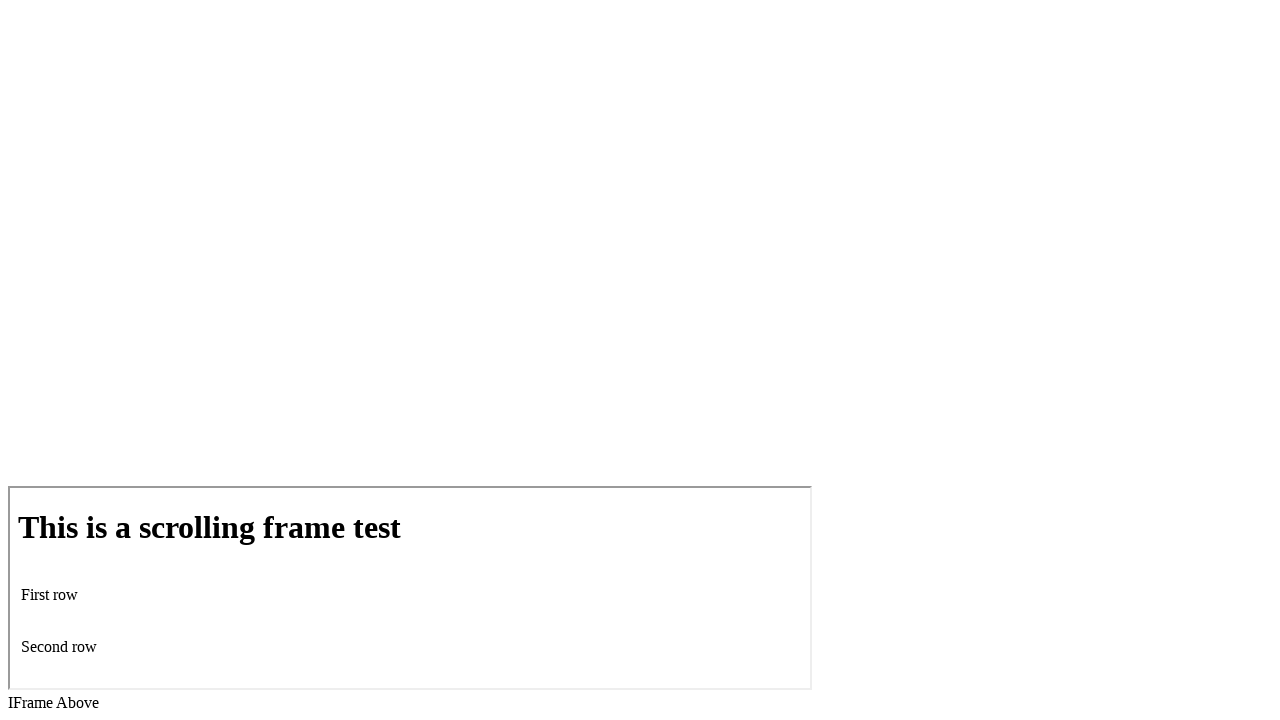

Scrolled down 200px using mouse wheel
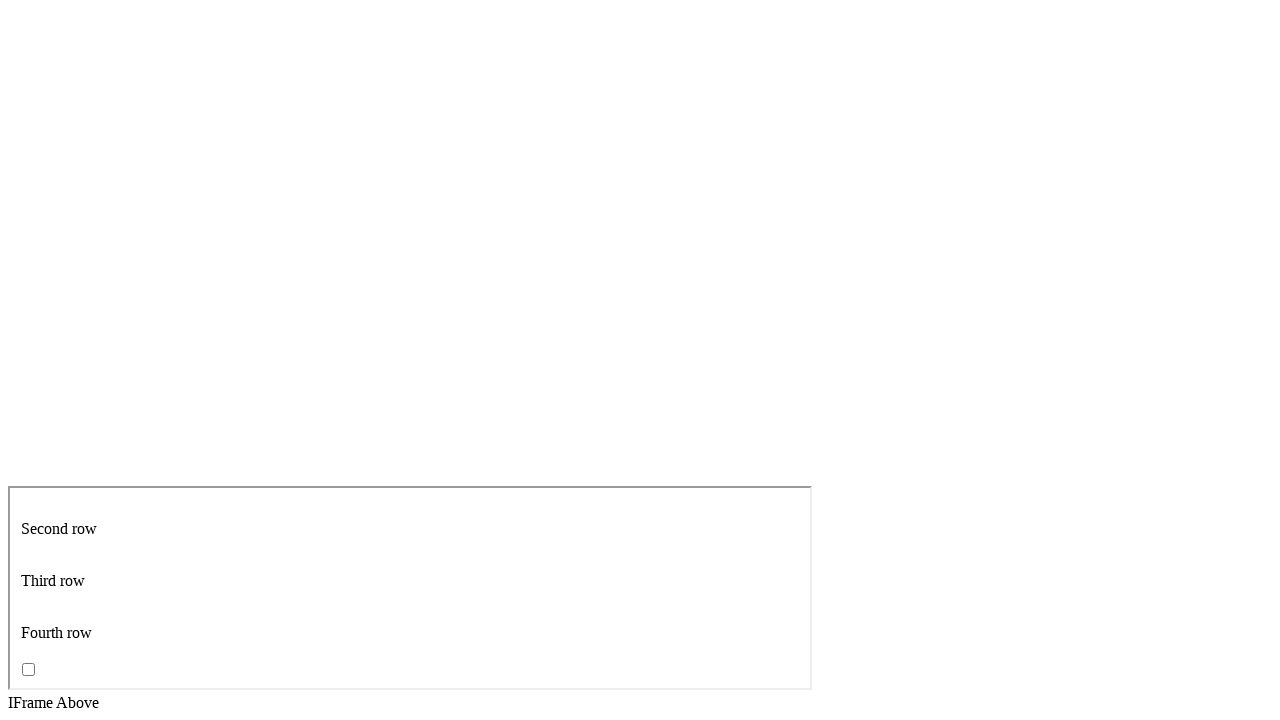

Waited 500ms for scroll animation to complete
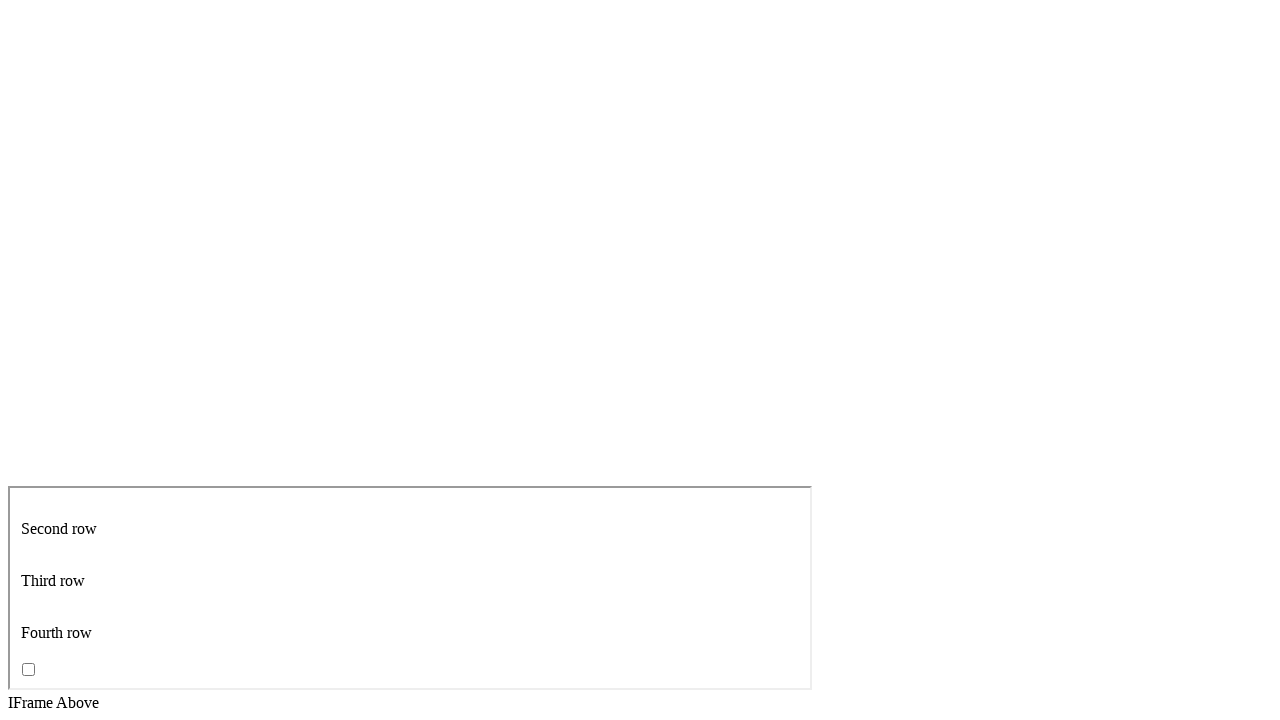

Located first iframe on page
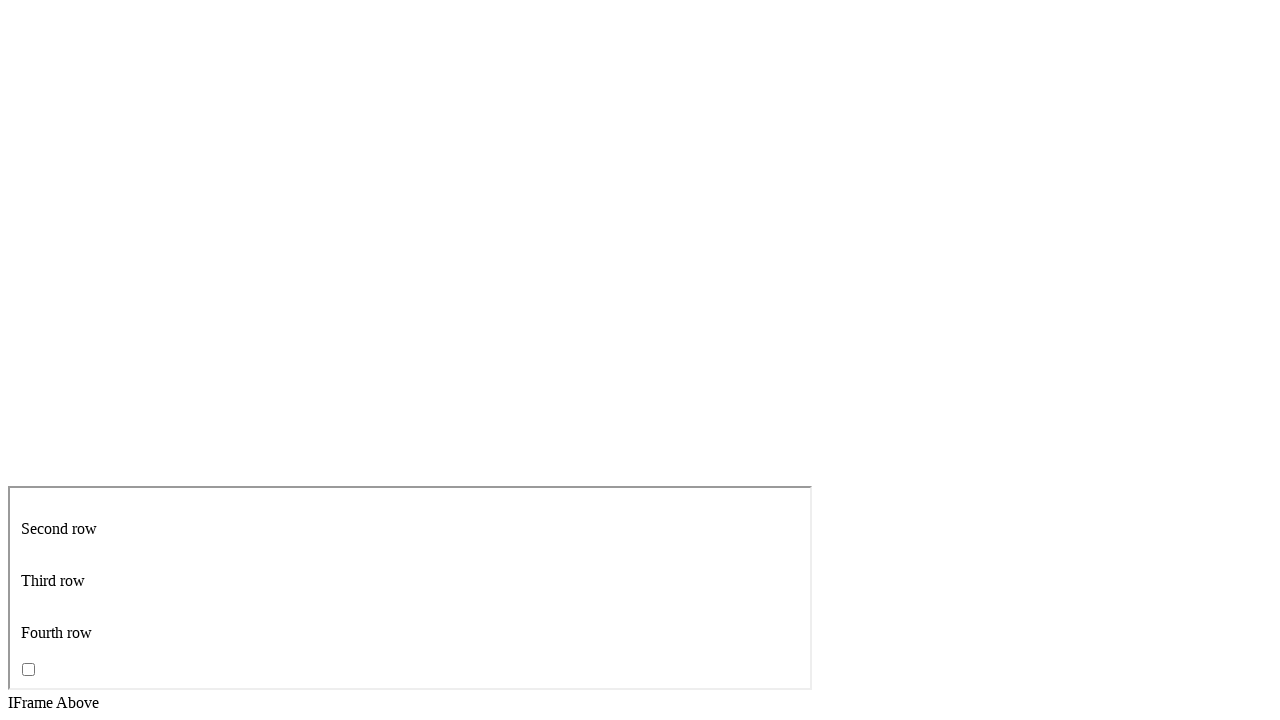

Located checkbox with name 'scroll_checkbox' inside iframe
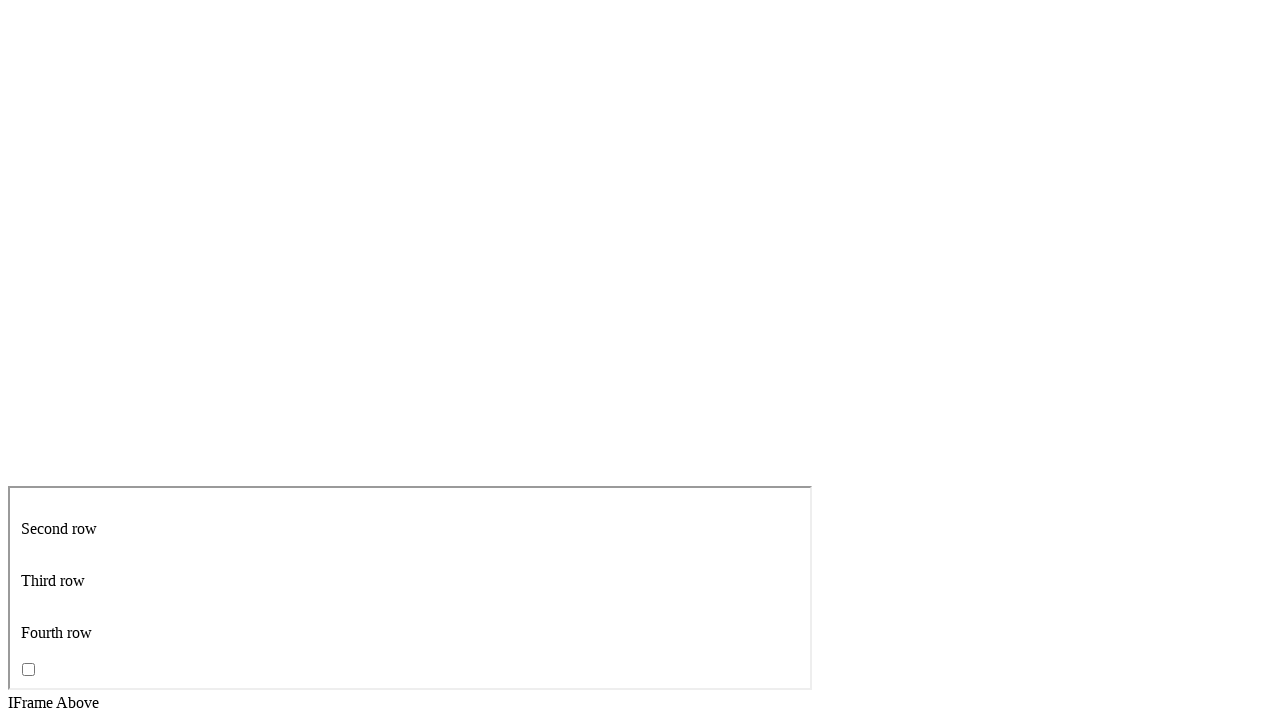

Verified checkbox is visible after scrolling
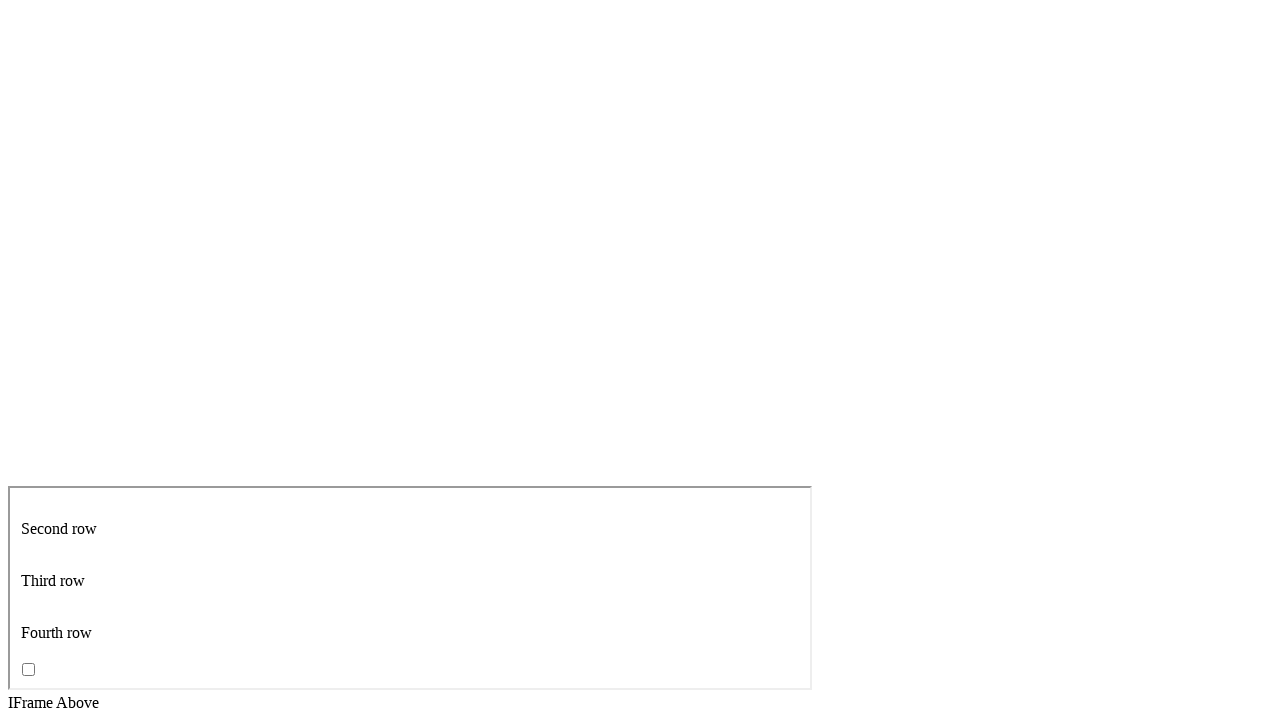

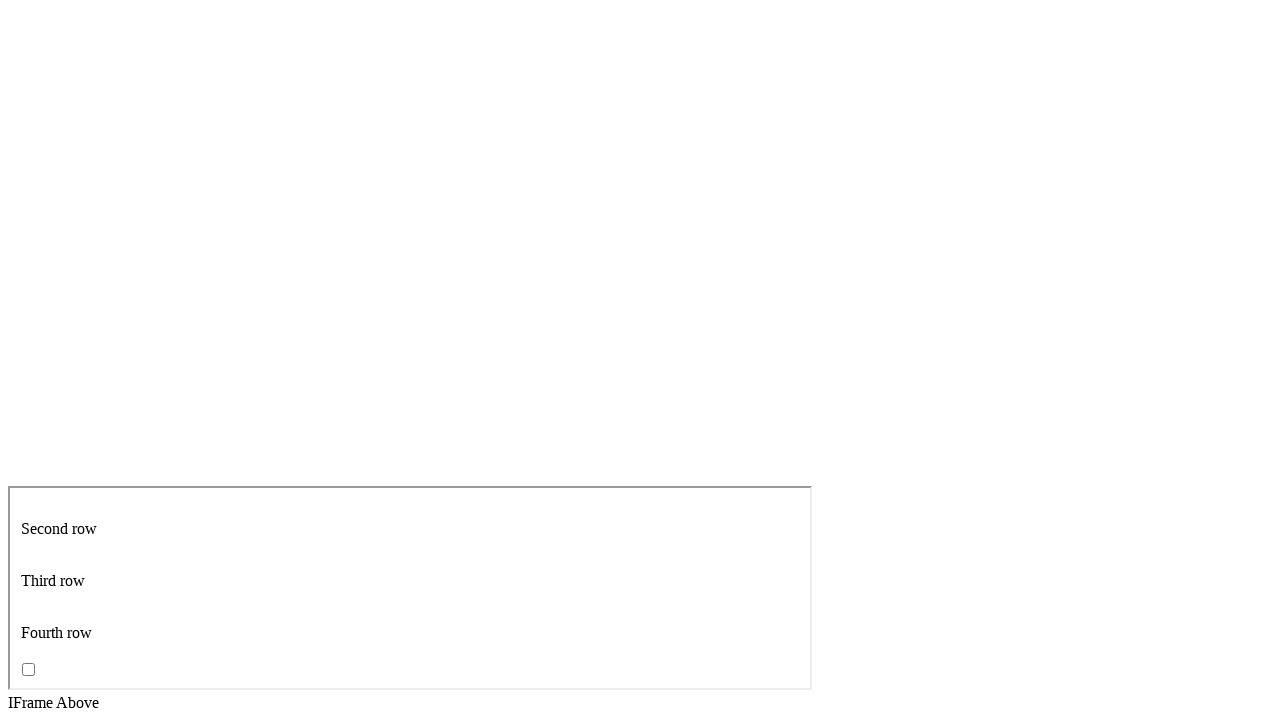